Tests e-junkie demo cart functionality by adding an item to cart, selecting debit card payment option, attempting to pay without email, and verifying the "Invalid Email" error message appears

Starting URL: https://e-junkie.com/wiki/demo/

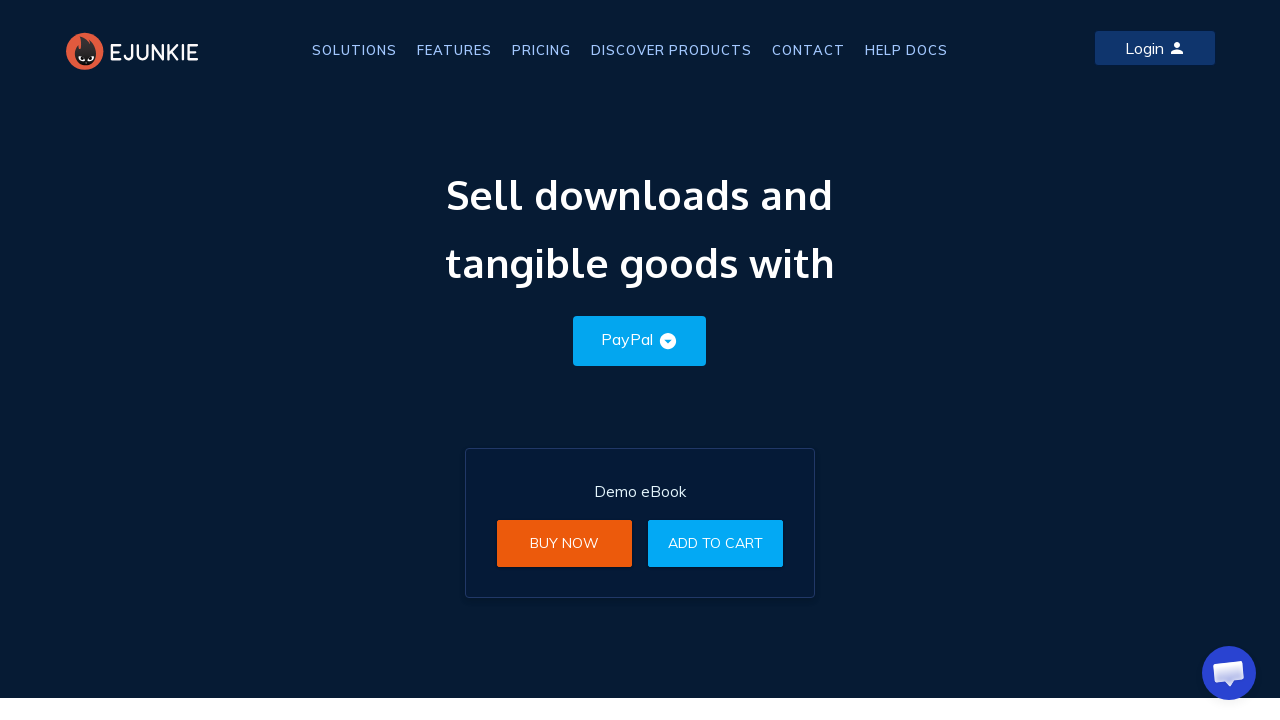

Clicked Add to Cart button at (716, 543) on xpath=//a[text()='Add to Cart']
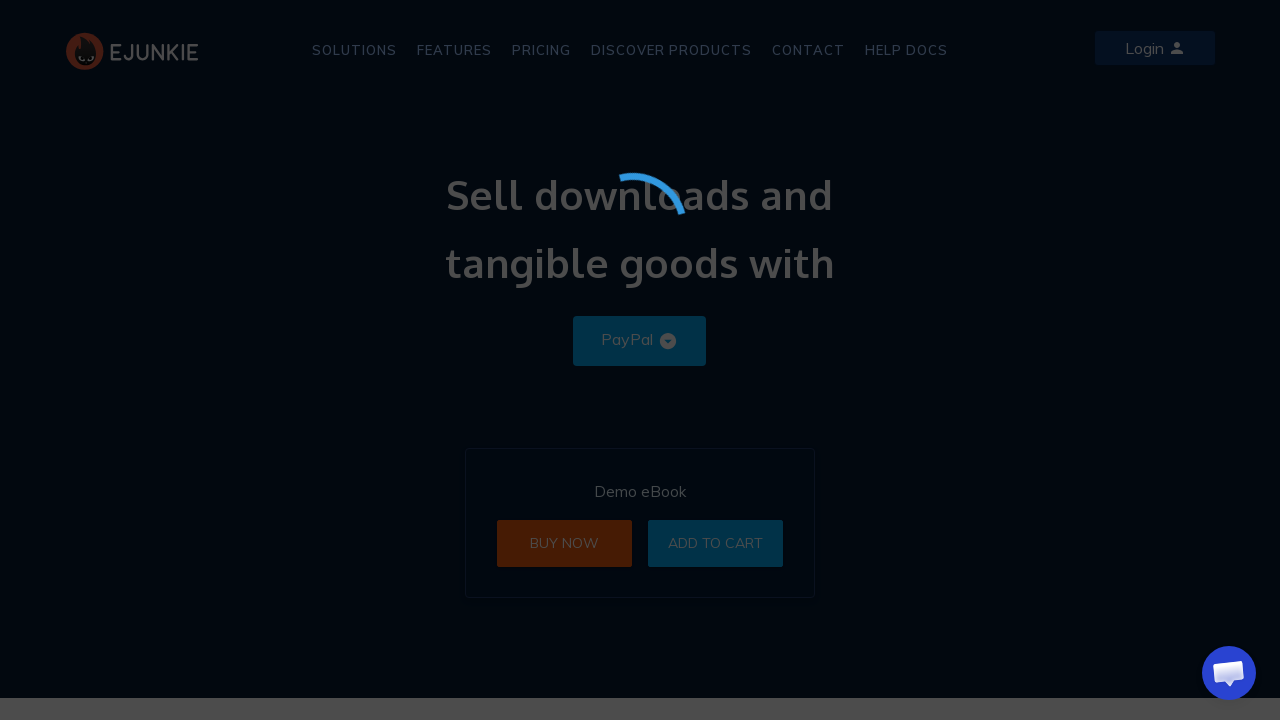

Located first iframe on page
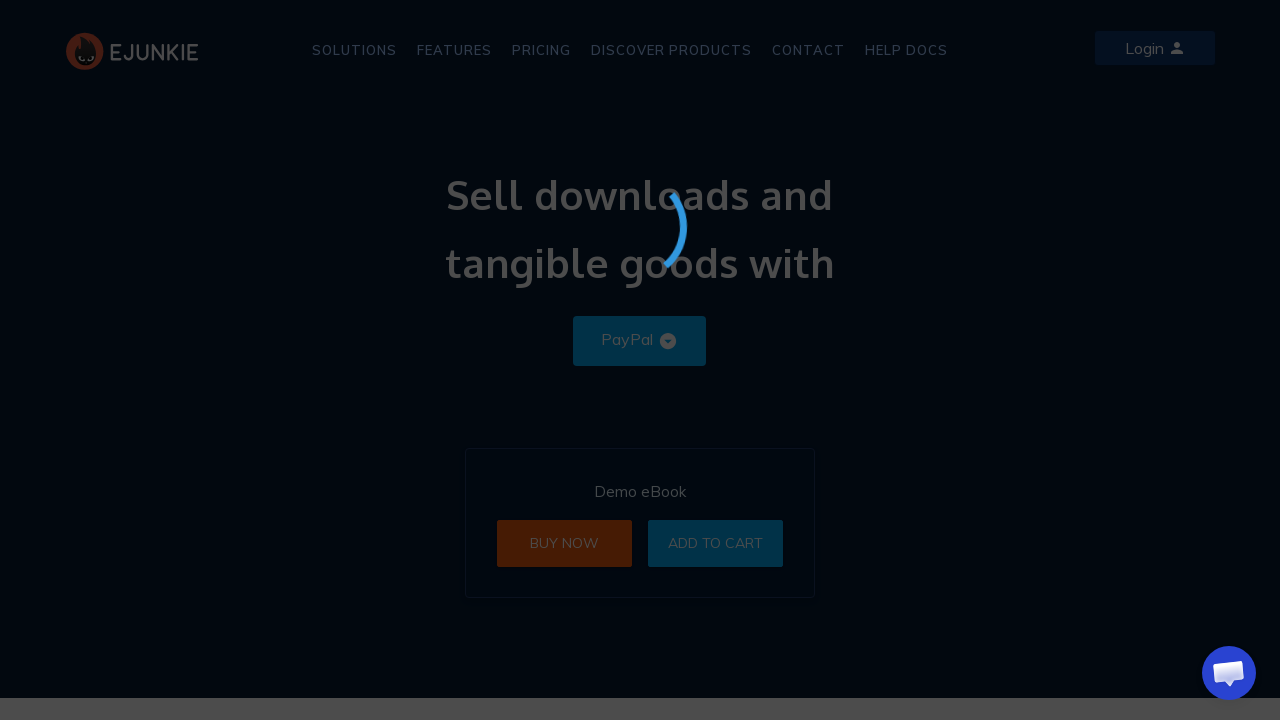

Selected Debit/Credit Card payment option at (865, 245) on iframe >> nth=0 >> internal:control=enter-frame >> [data-option='CC']
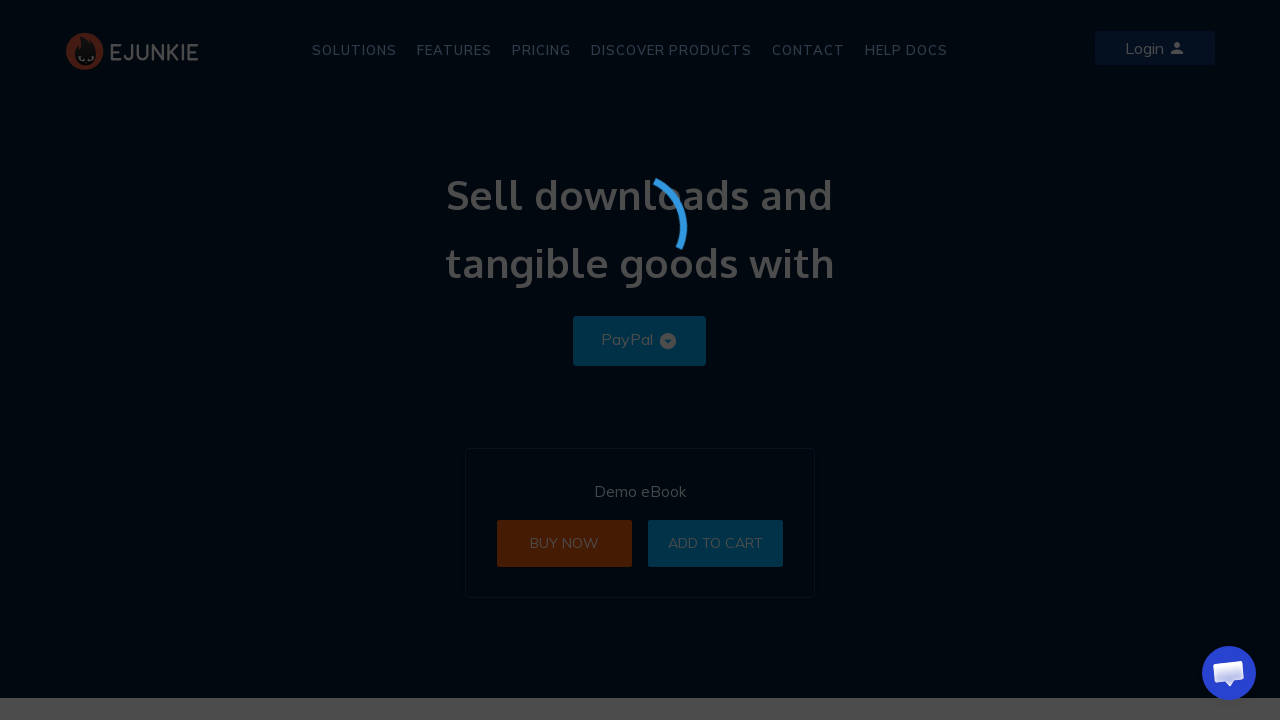

Clicked Pay 0.01 USD button at (865, 453) on iframe >> nth=0 >> internal:control=enter-frame >> xpath=//*[text()='Pay 0.01 US
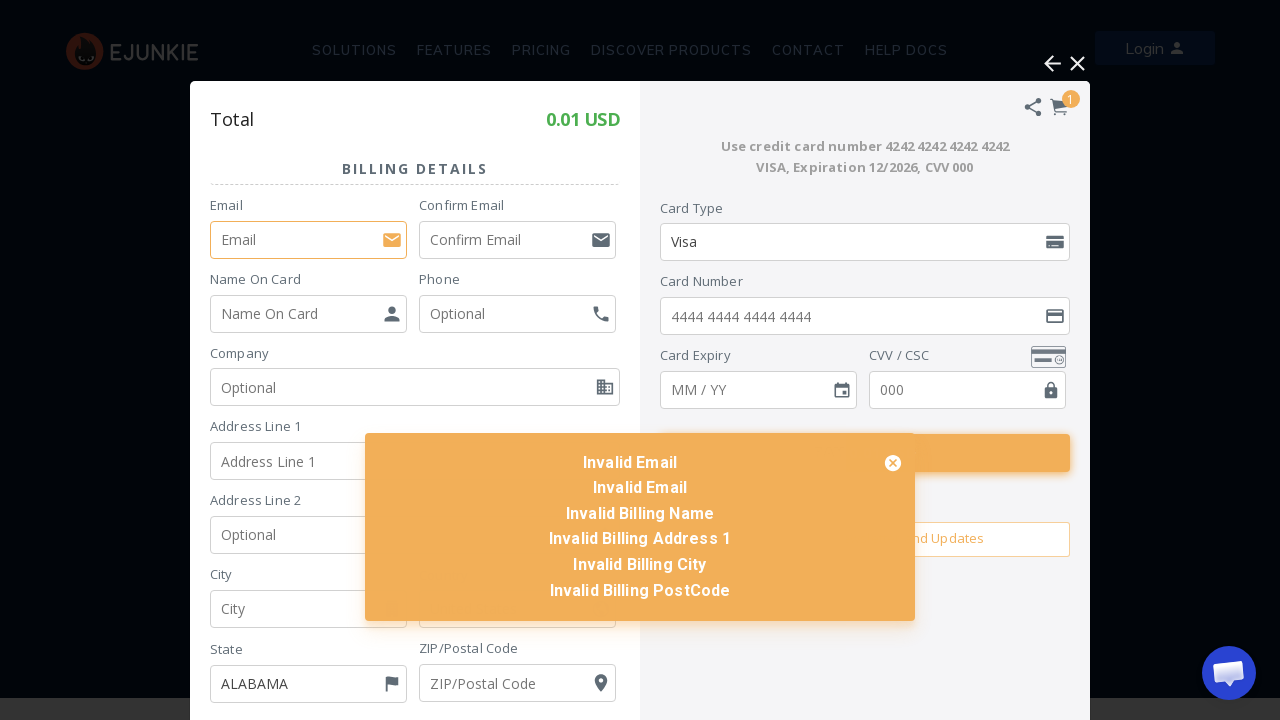

Invalid Email error message appeared
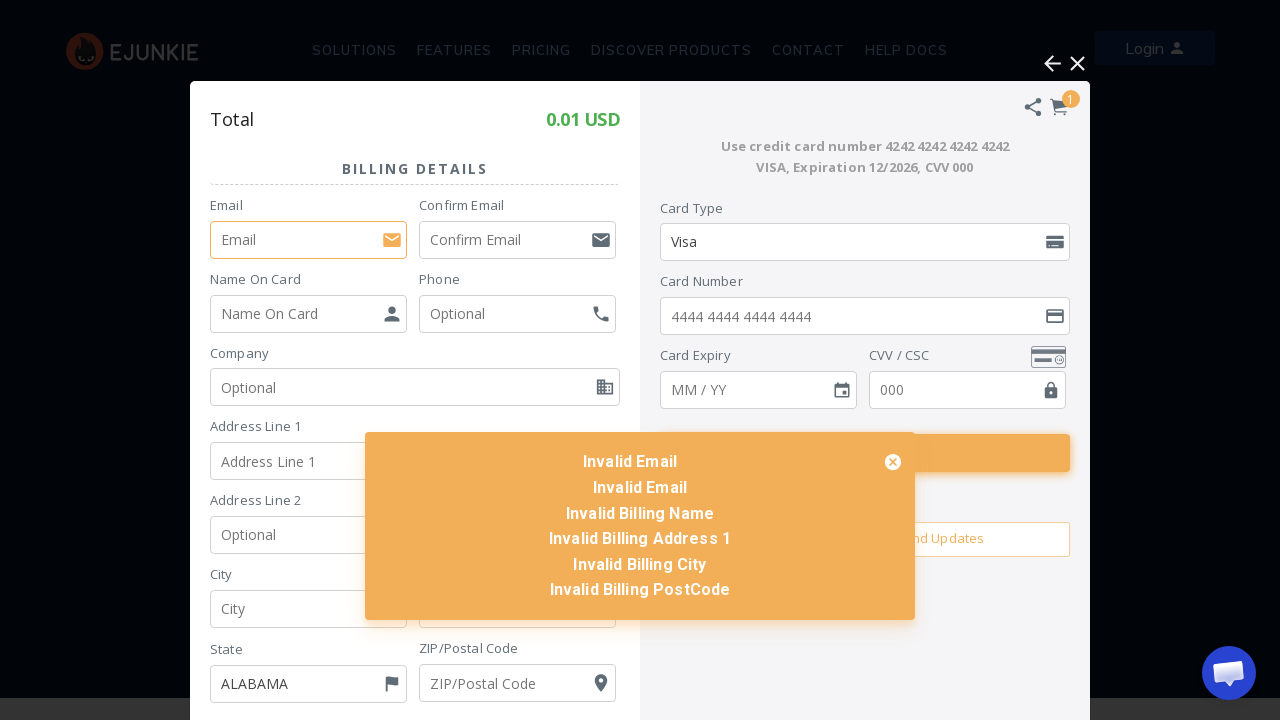

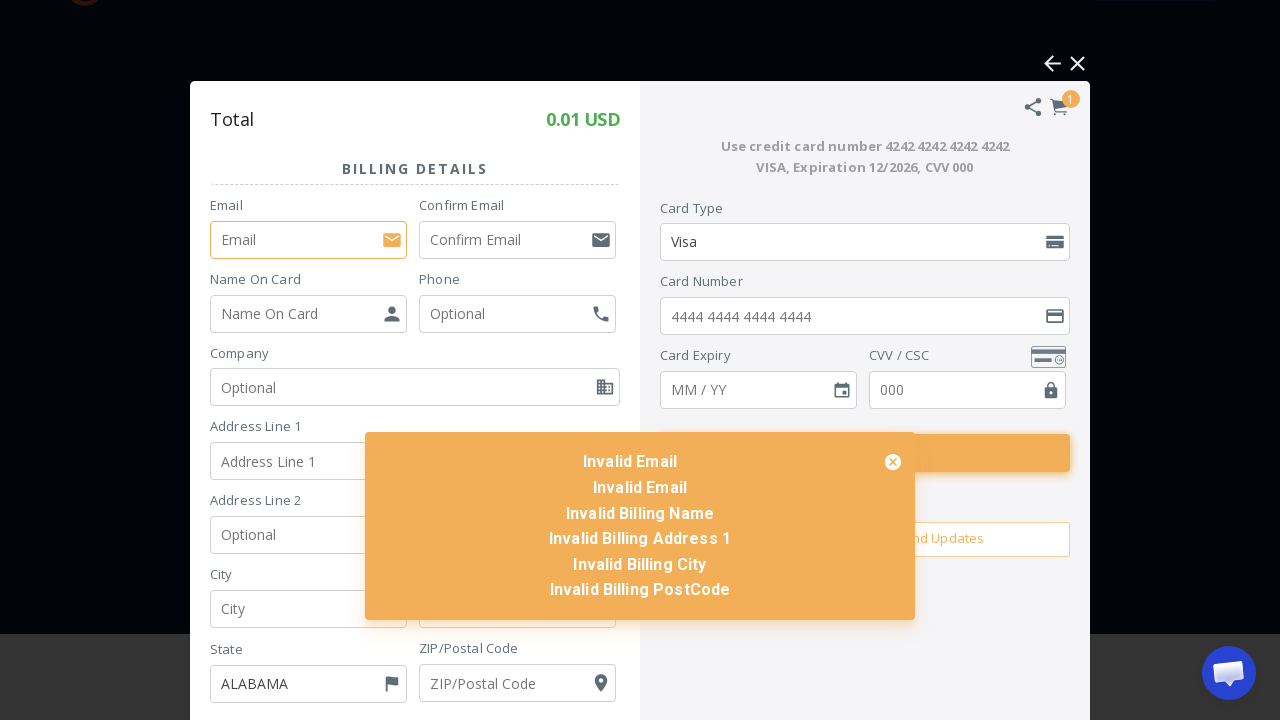